Tests JavaScript confirm dialog handling by clicking a button that triggers a confirm popup and then dismissing the alert by clicking cancel.

Starting URL: https://sahitest.com/demo/confirmTest.htm

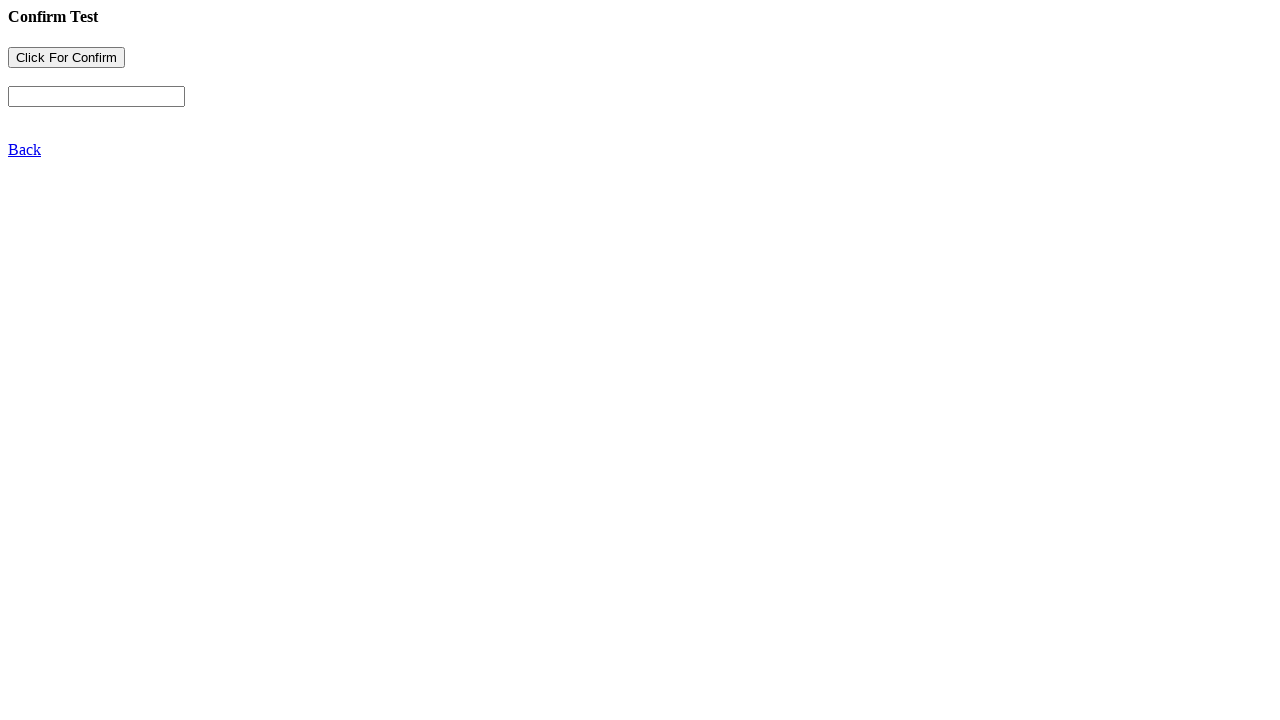

Clicked the button to trigger confirm dialog at (66, 58) on xpath=//html/body/form/input[1]
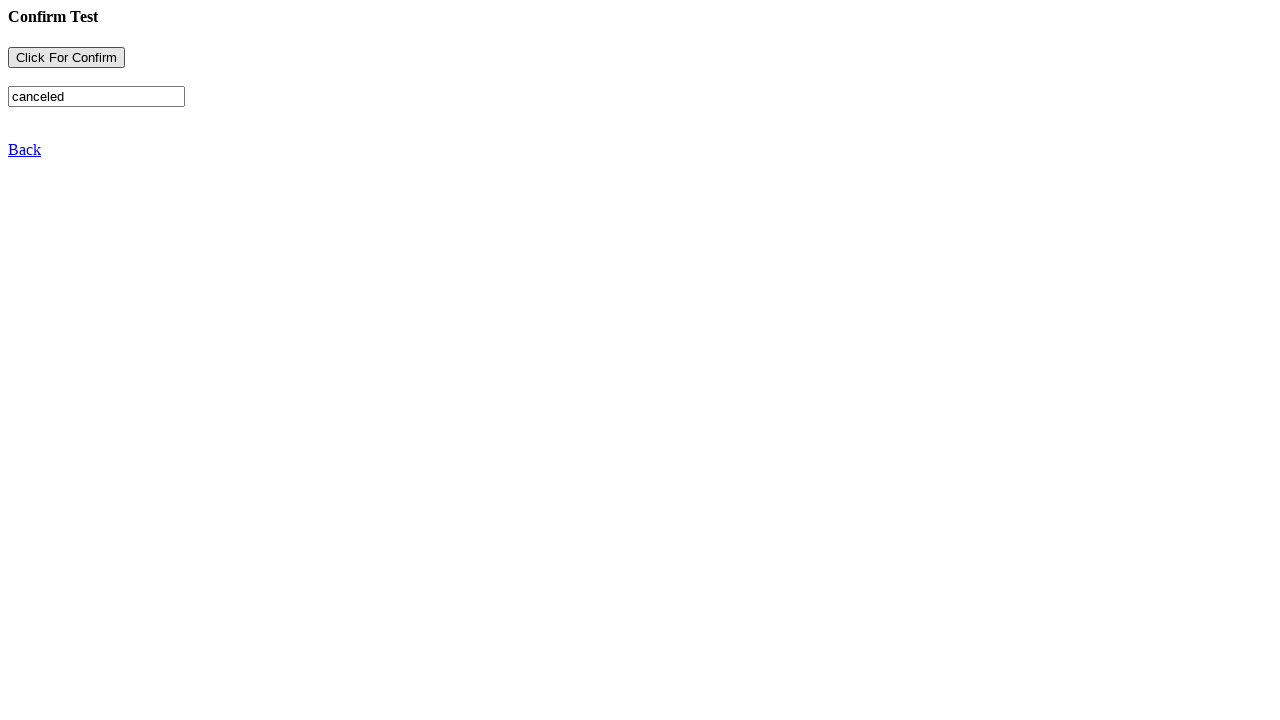

Set up dialog handler to dismiss confirm dialog
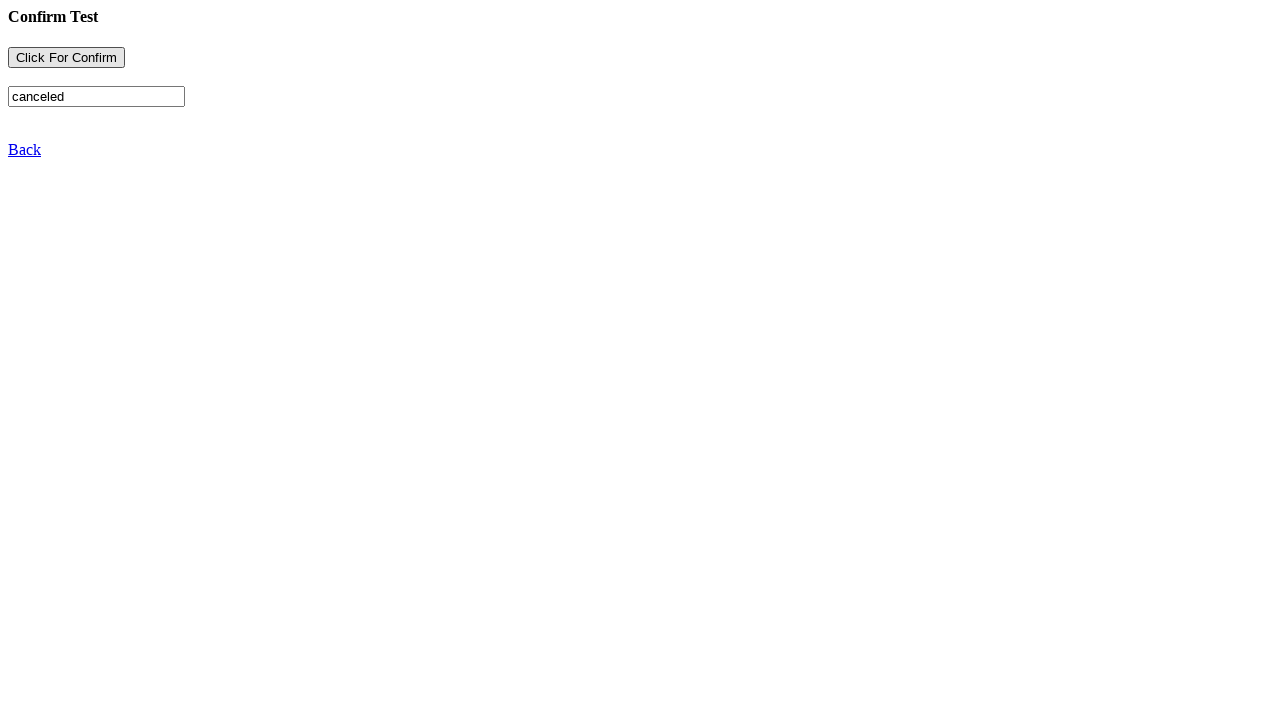

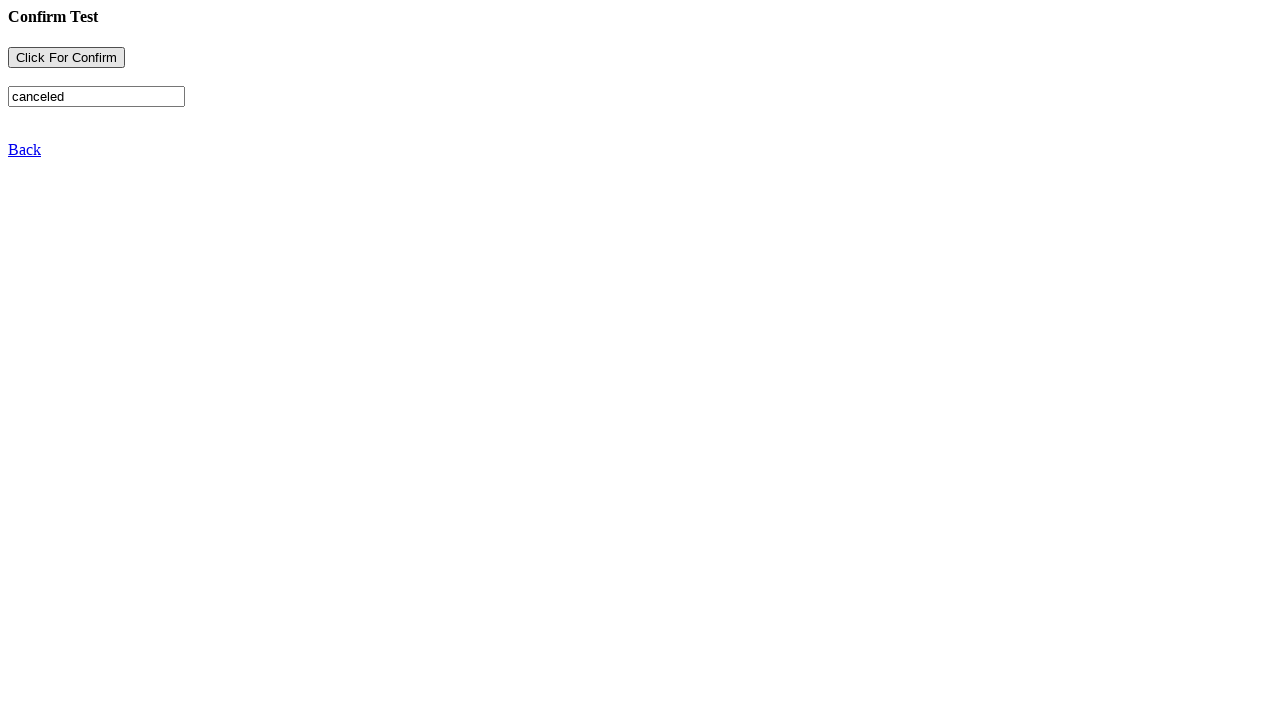